Tests form submission on W3Schools tryit editor by switching to iframe, filling a username field, and submitting the form

Starting URL: https://www.w3schools.com/tags/tryit.asp?filename=tryhtml5_input_type

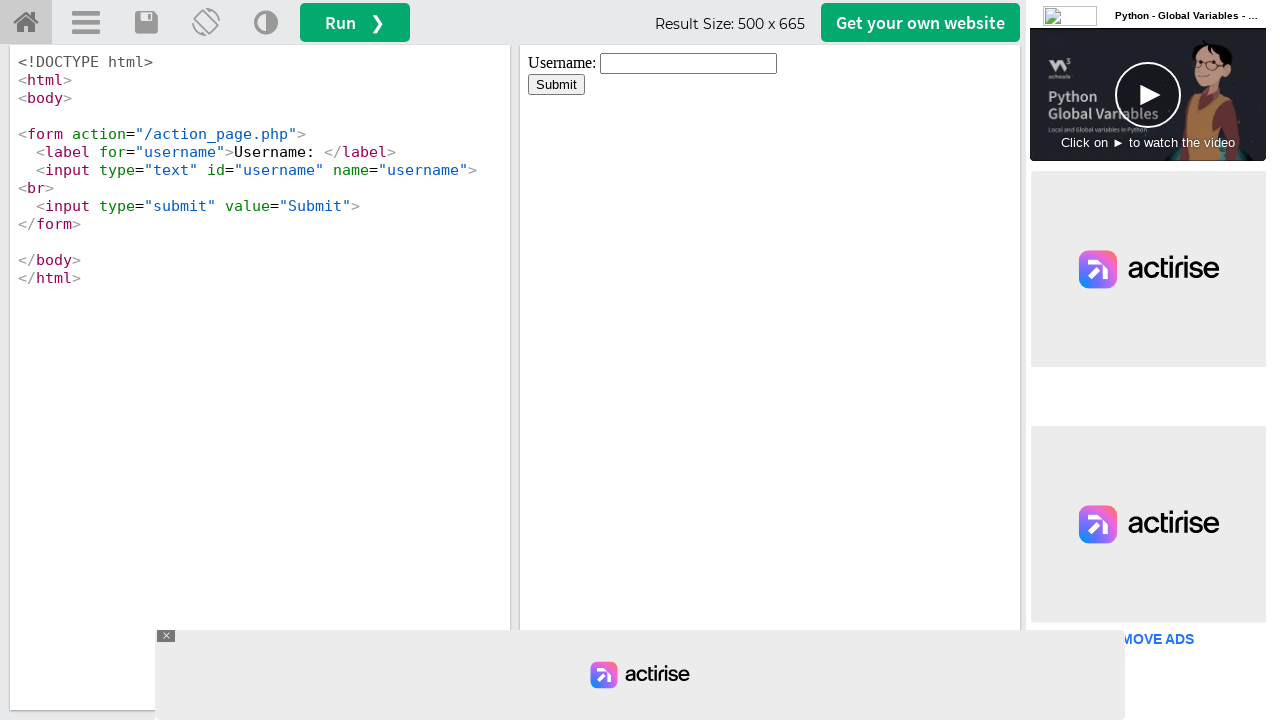

Located iframe with ID 'iframeResult' containing the form
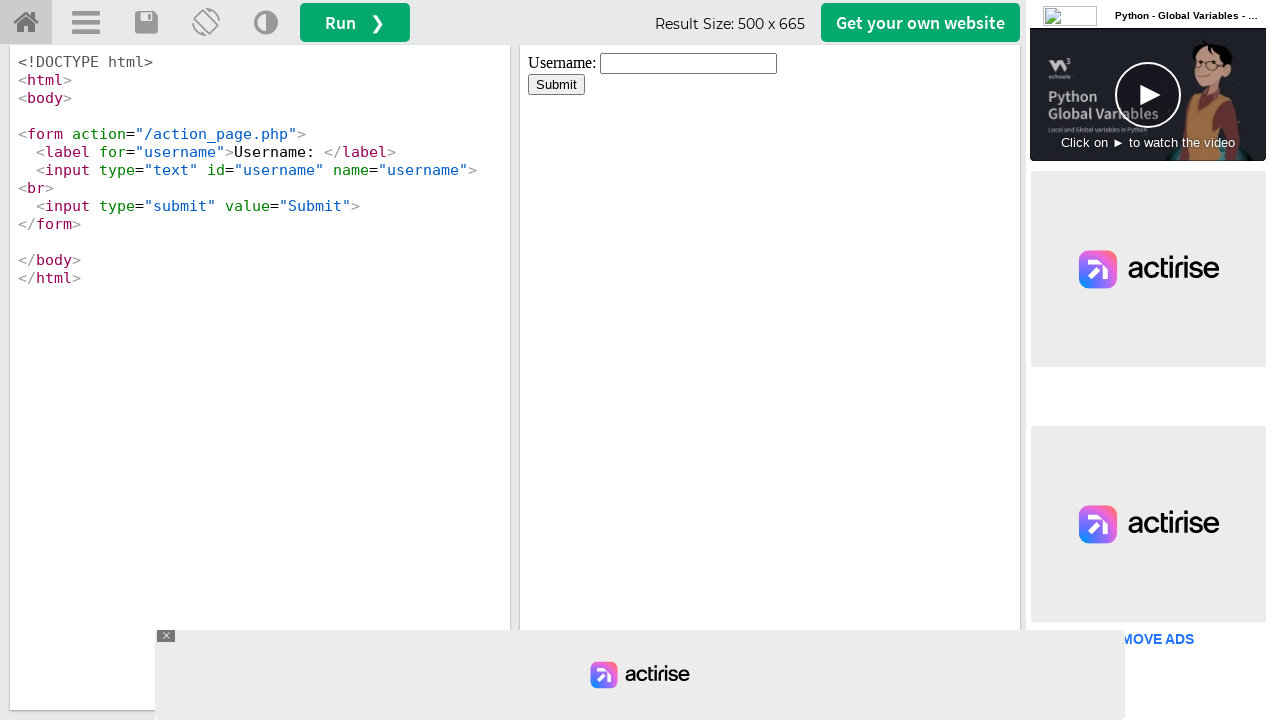

Filled username field with 'java Selenium' in the iframe on #iframeResult >> internal:control=enter-frame >> #username
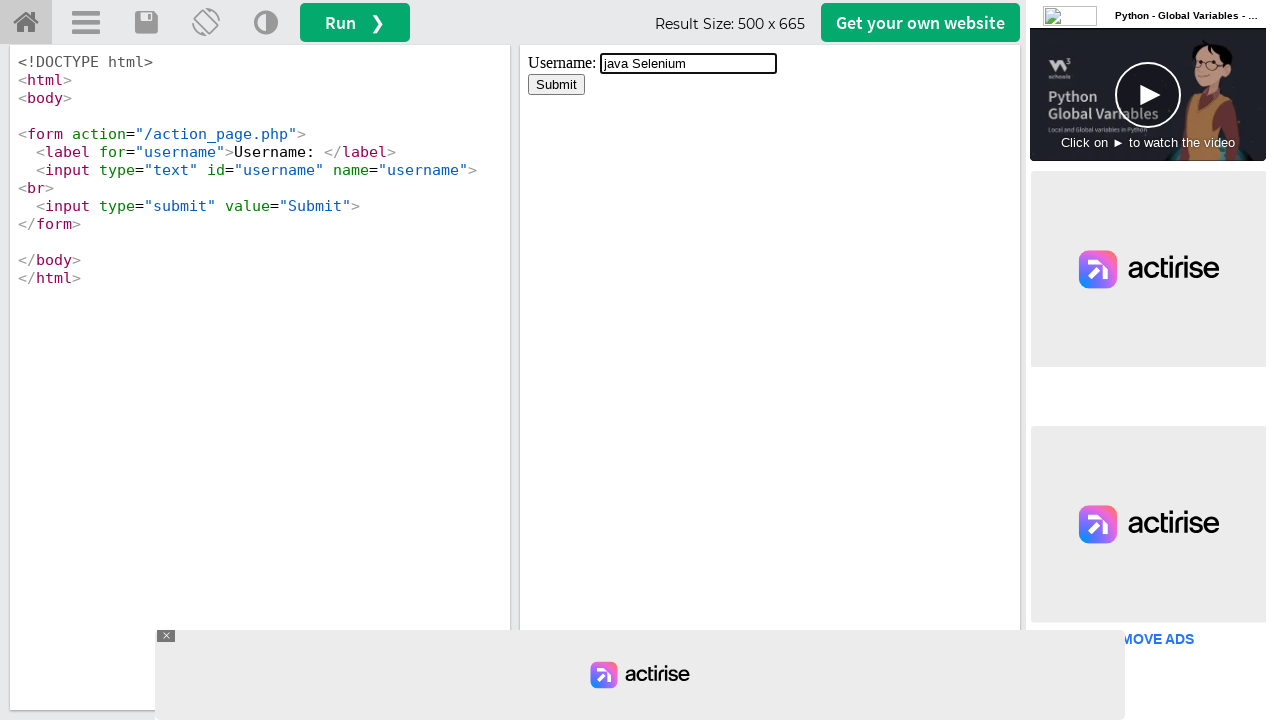

Clicked the submit button to submit the form at (556, 84) on #iframeResult >> internal:control=enter-frame >> input[type='submit']
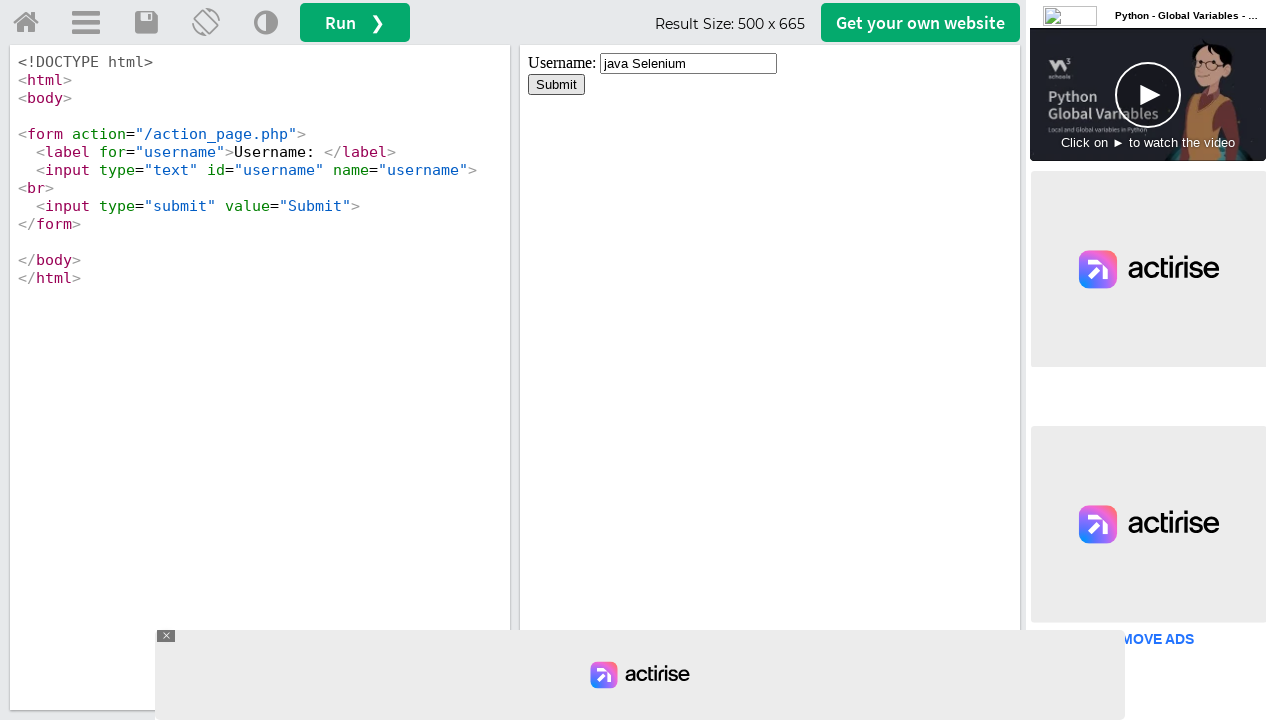

Waited 2 seconds for form submission to complete
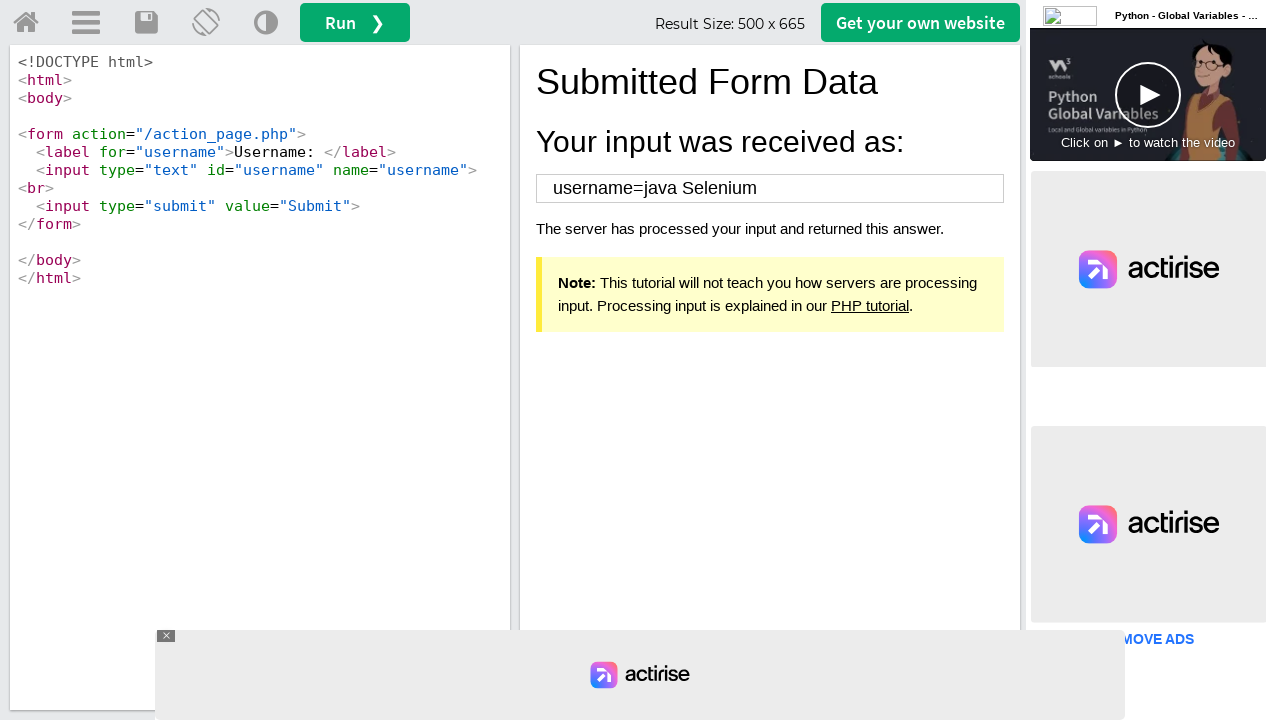

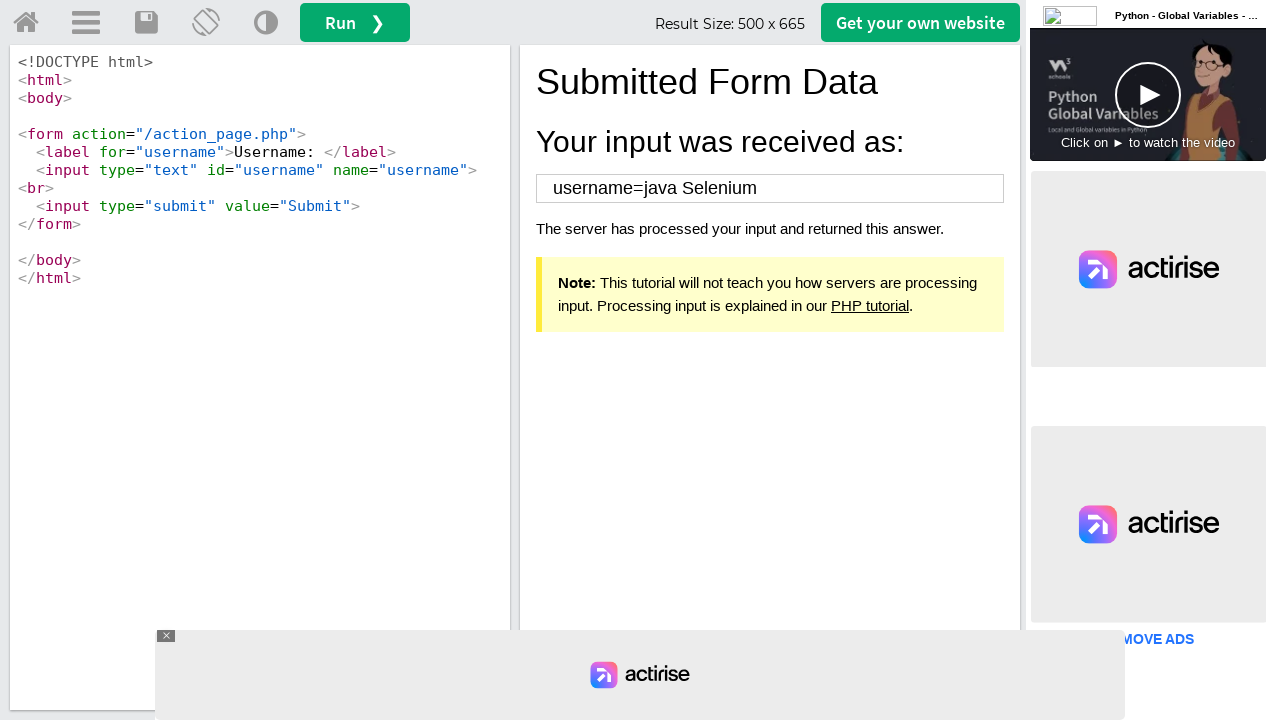